Loads the Sauce Demo webpage and maximizes the browser window to verify the page is accessible

Starting URL: https://www.saucedemo.com/v1/

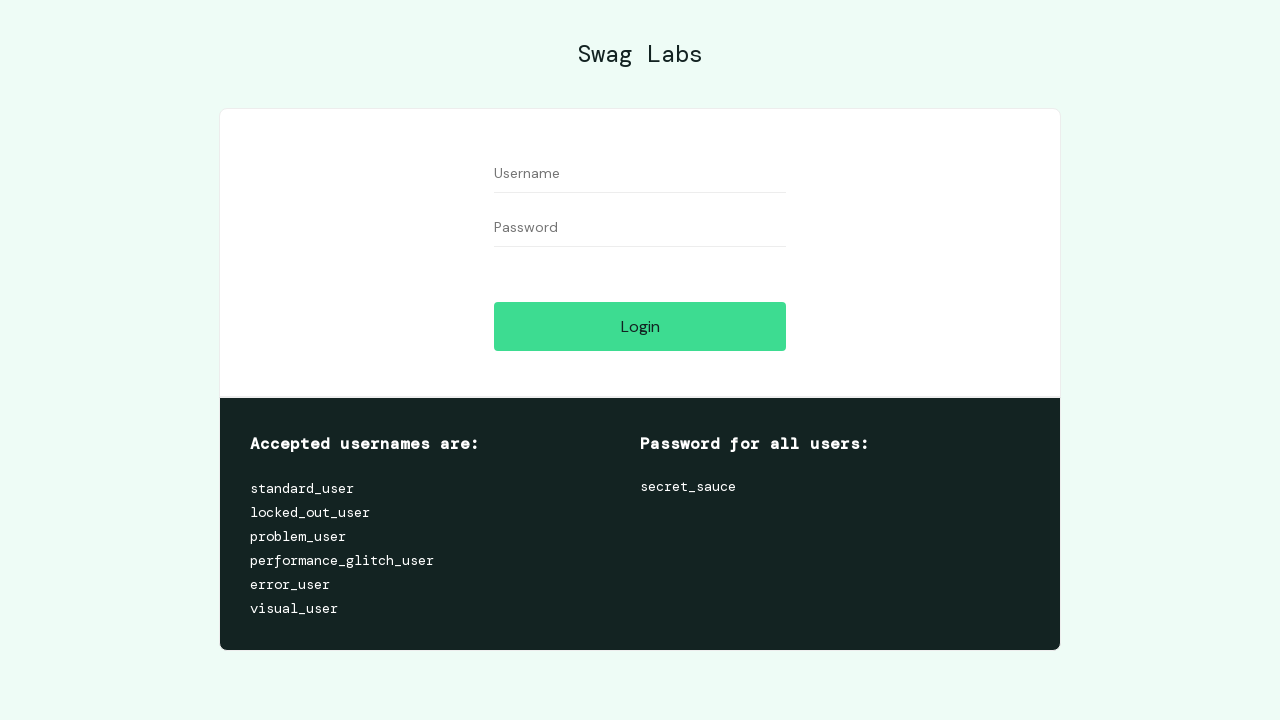

Set viewport size to 1920x1080 to maximize browser window
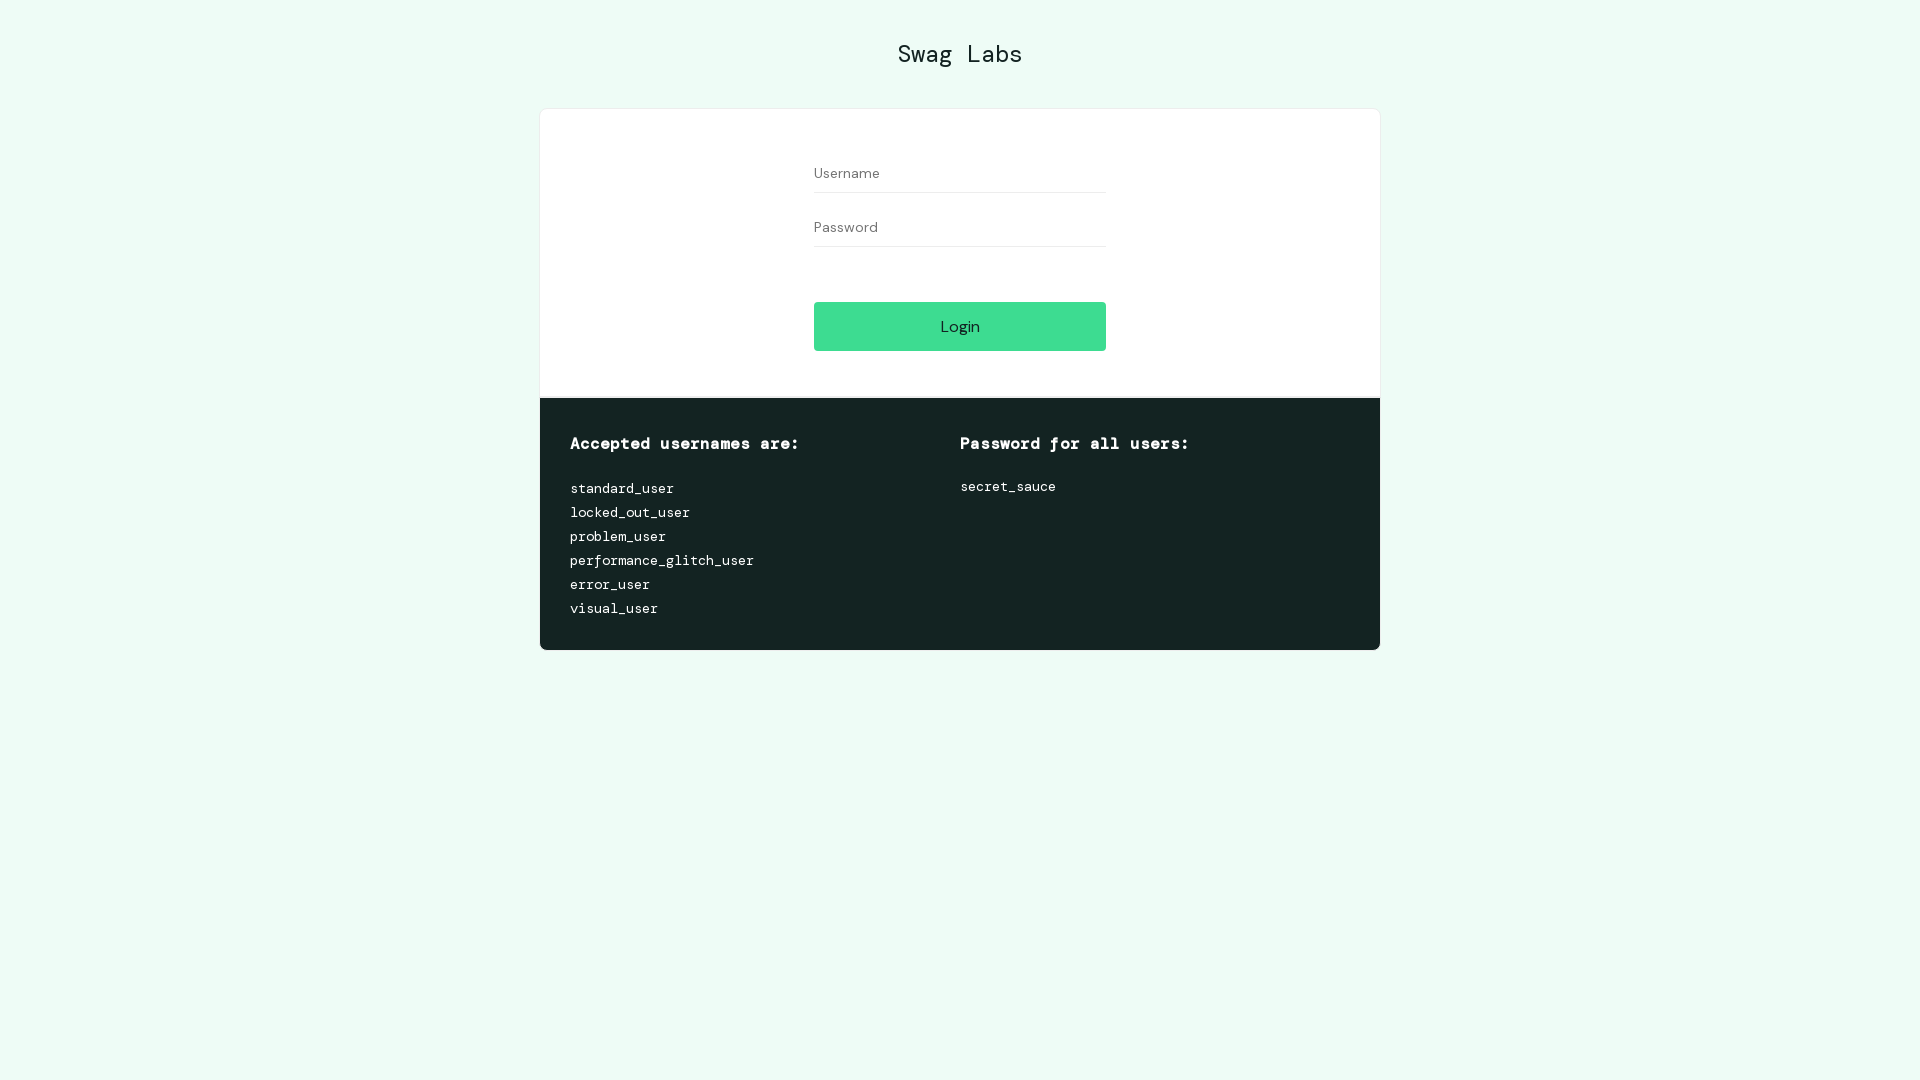

Sauce Demo webpage loaded and DOM content initialized
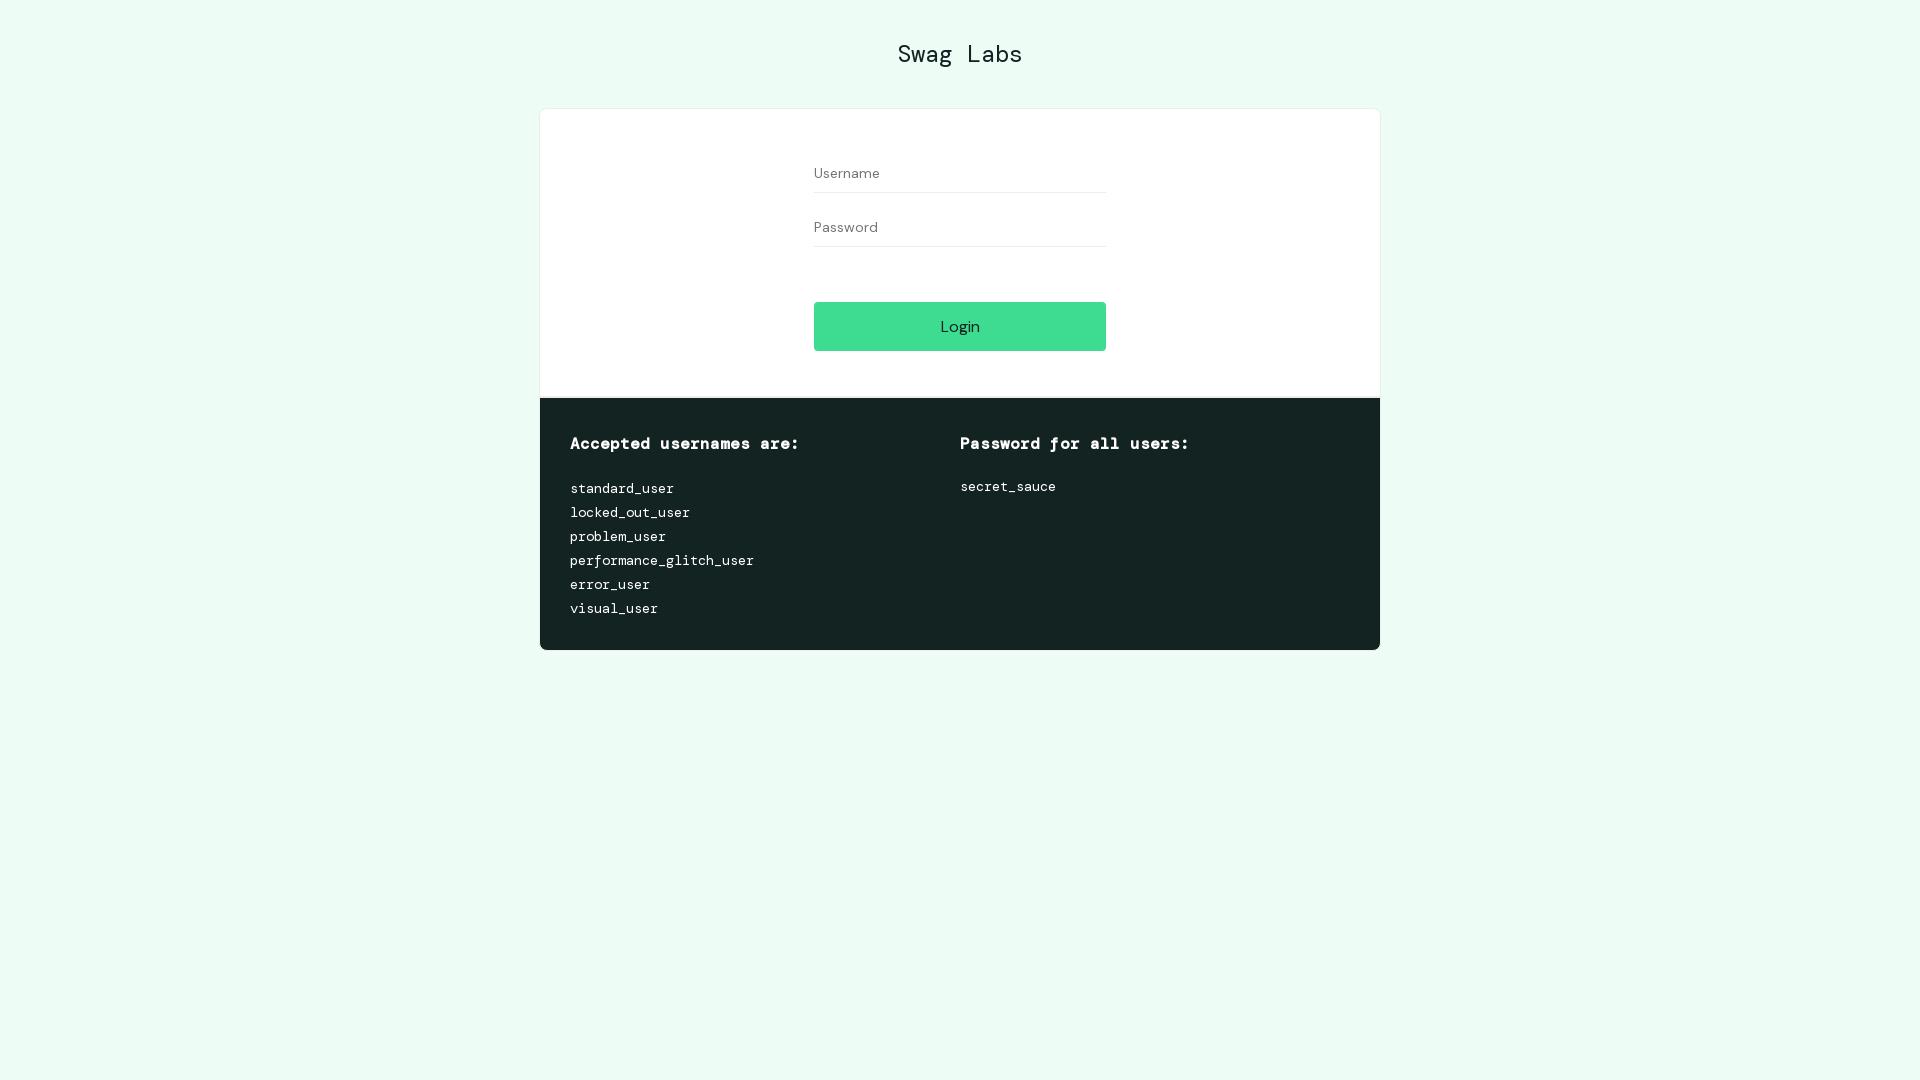

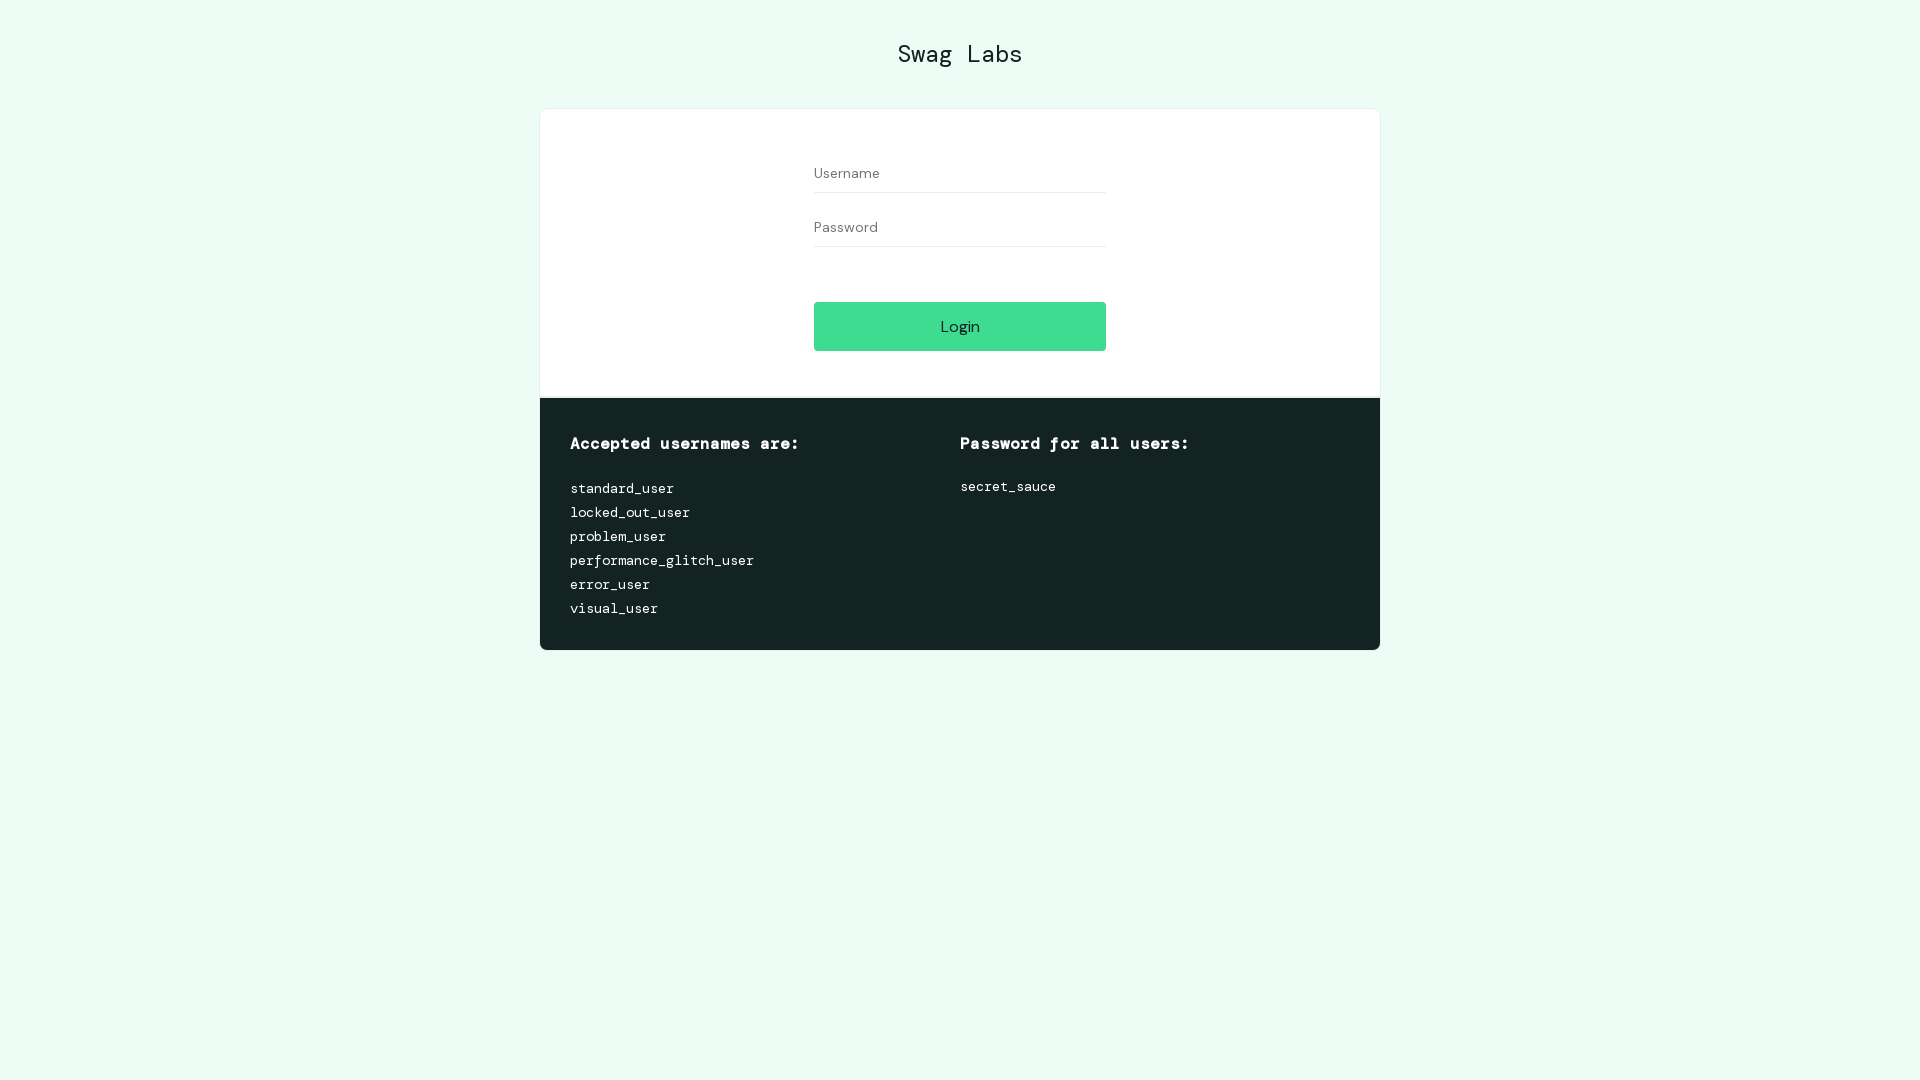